Tests a simple button click functionality on a QA practice website by clicking the submit button

Starting URL: https://www.qa-practice.com/elements/button/simple

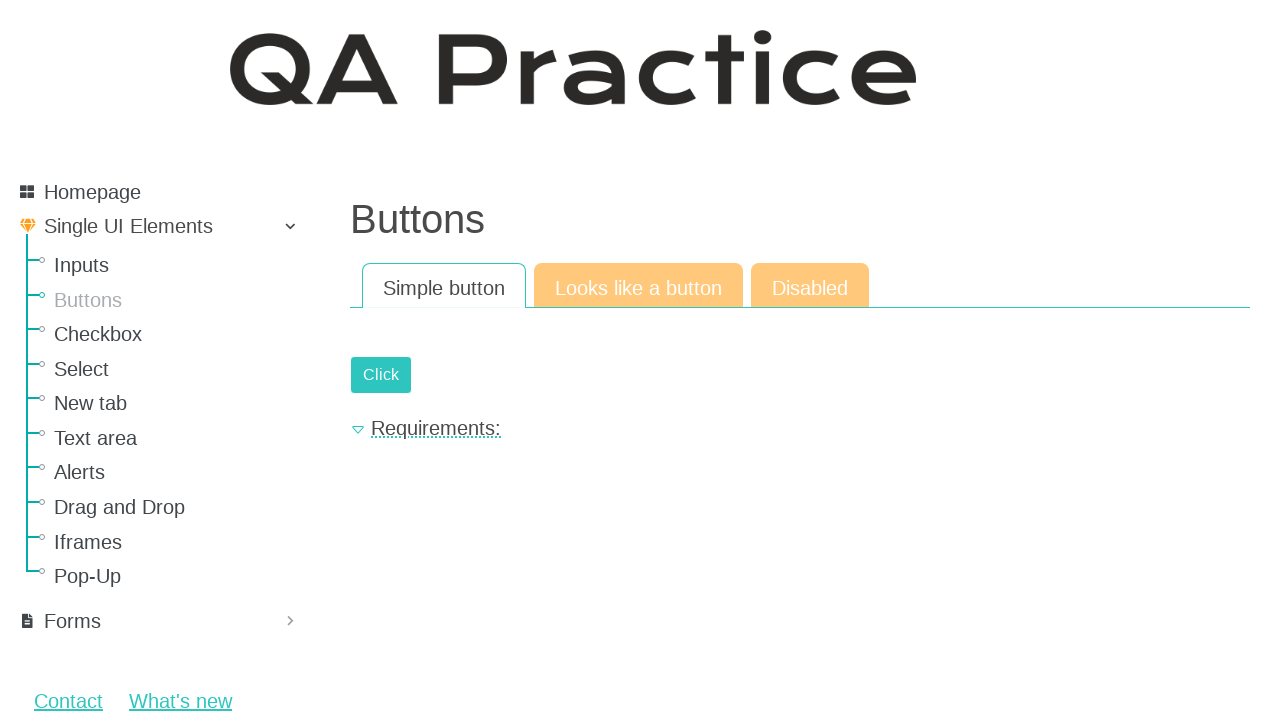

Clicked the submit button on the simple button test page at (381, 375) on #submit-id-submit
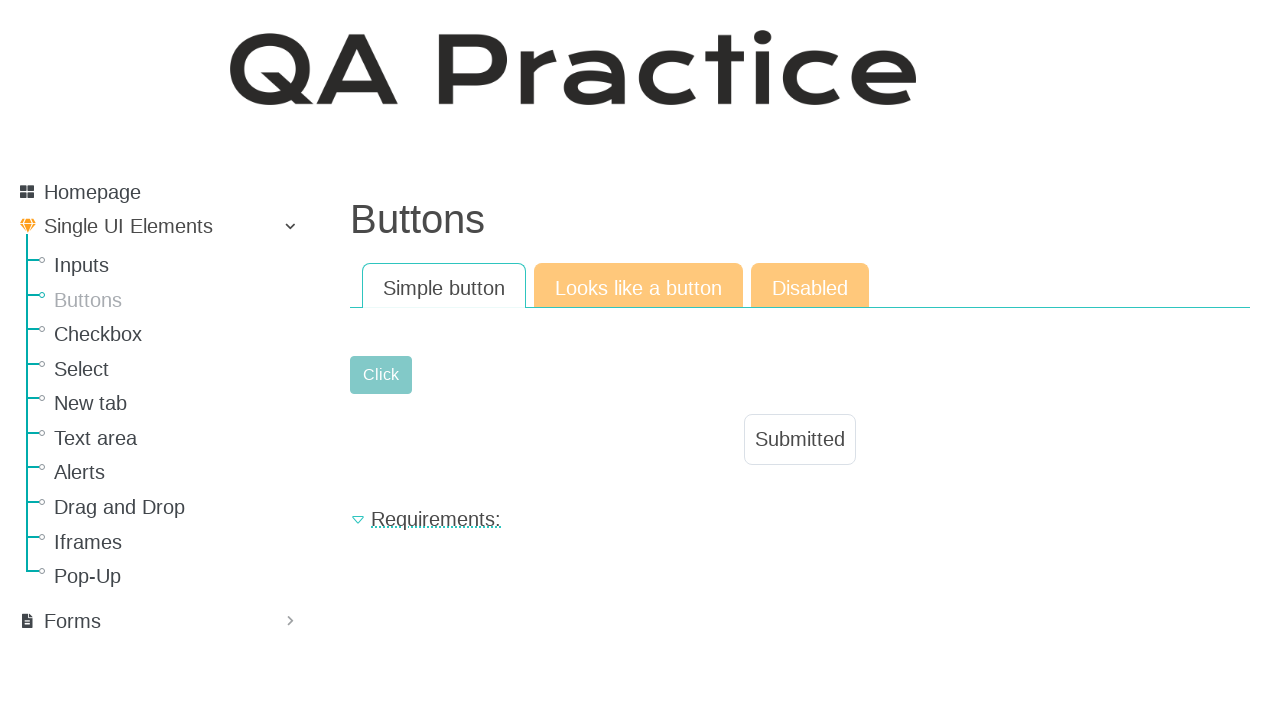

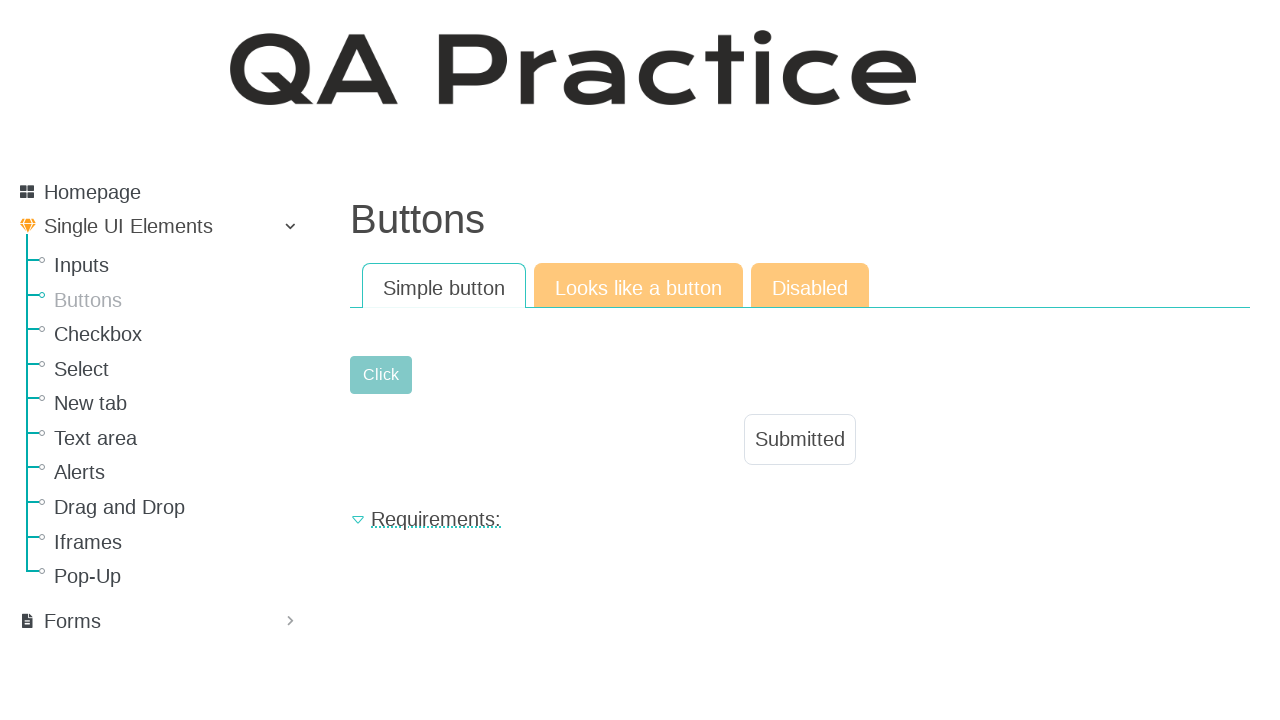